Tests JavaScript execution capabilities by navigating to a practice page and scrolling down the page using JavaScript

Starting URL: https://selectorshub.com/xpath-practice-page/

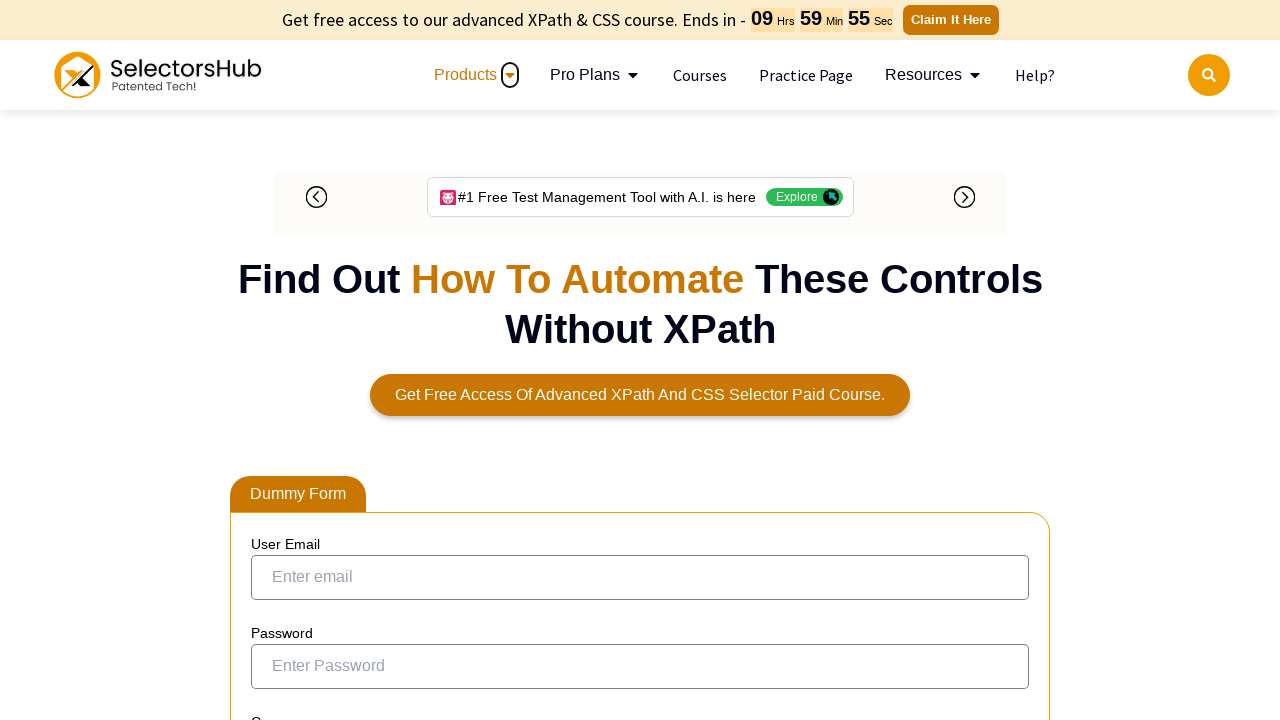

Navigated to XPath practice page
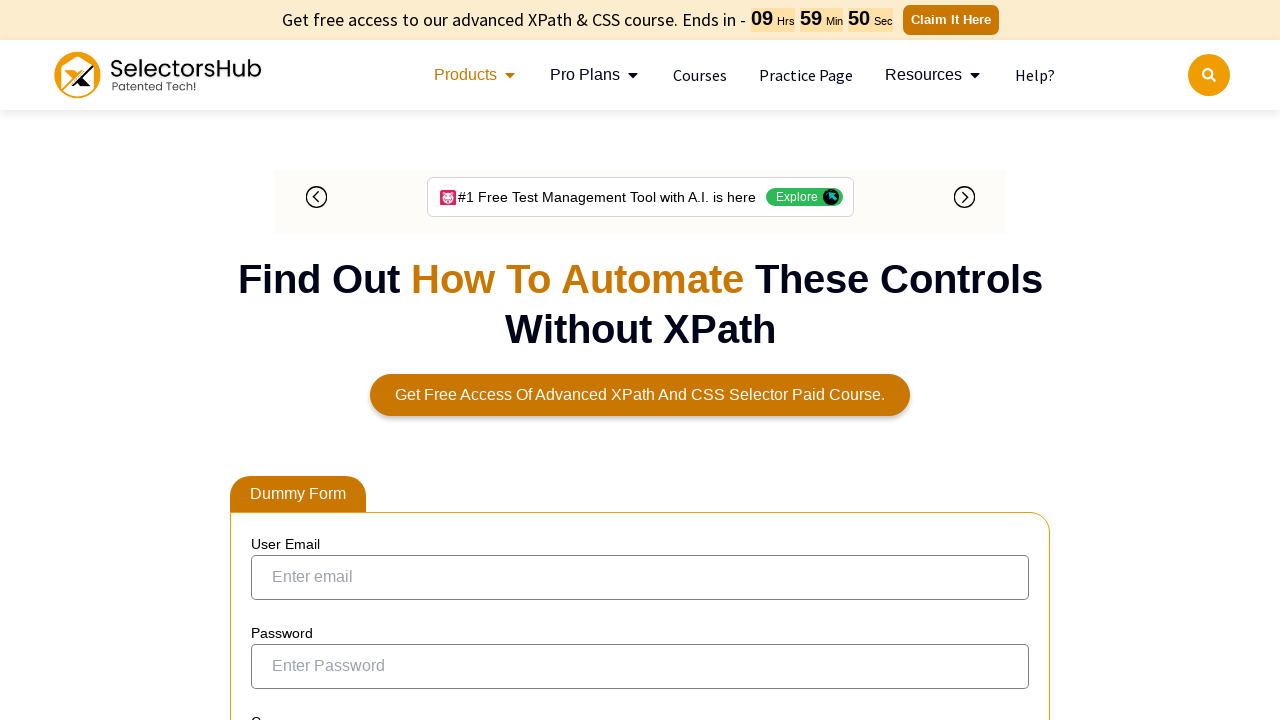

Scrolled down the page by 500 pixels using JavaScript
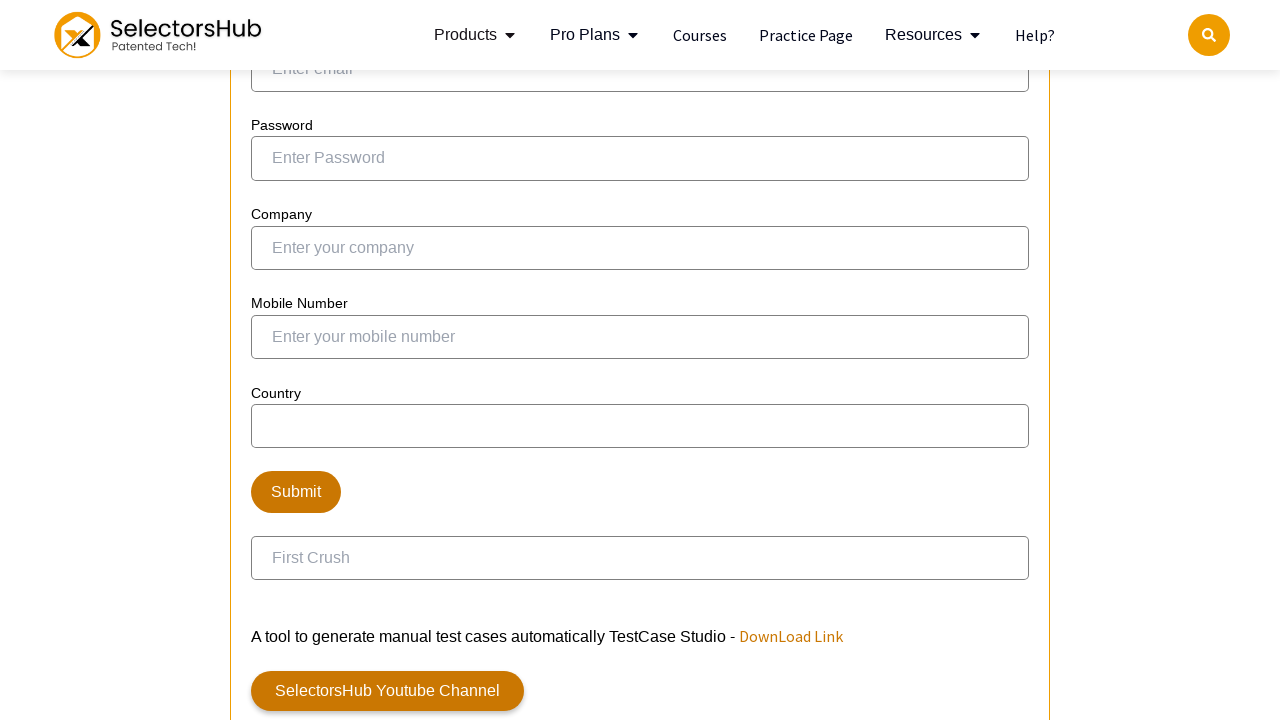

Retrieved current URL: https://selectorshub.com/xpath-practice-page/
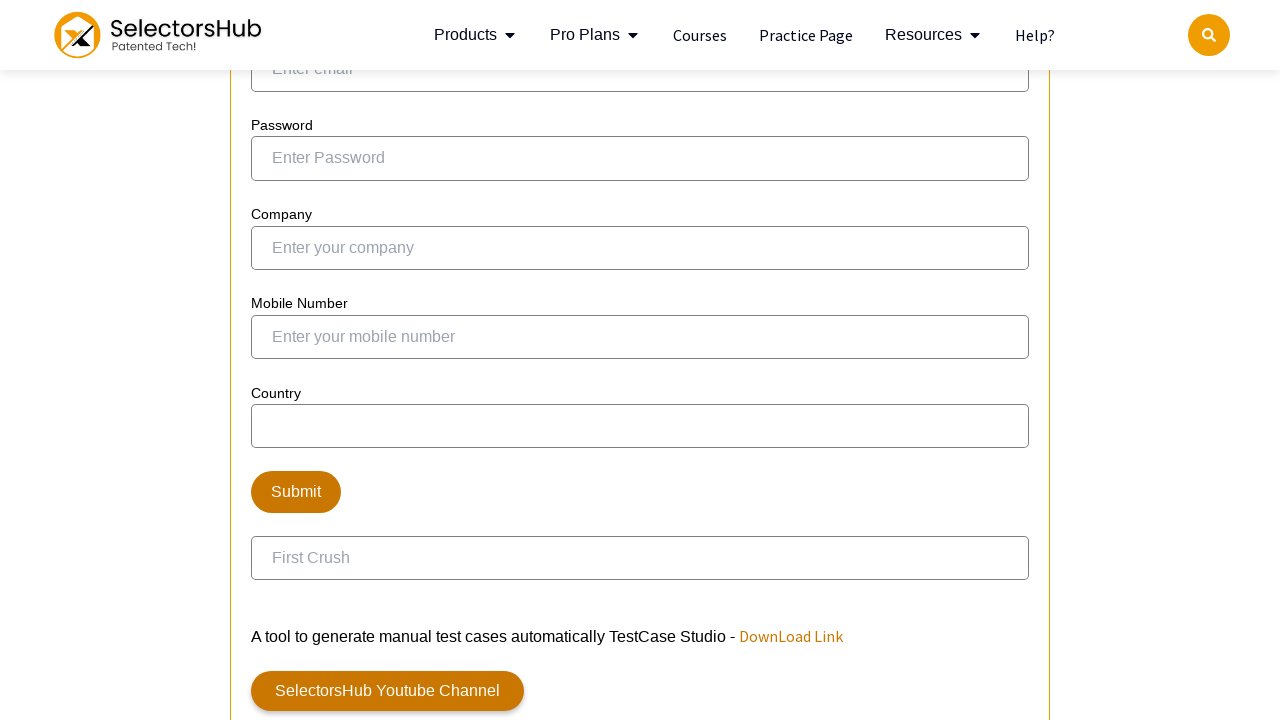

Printed URL to console: https://selectorshub.com/xpath-practice-page/
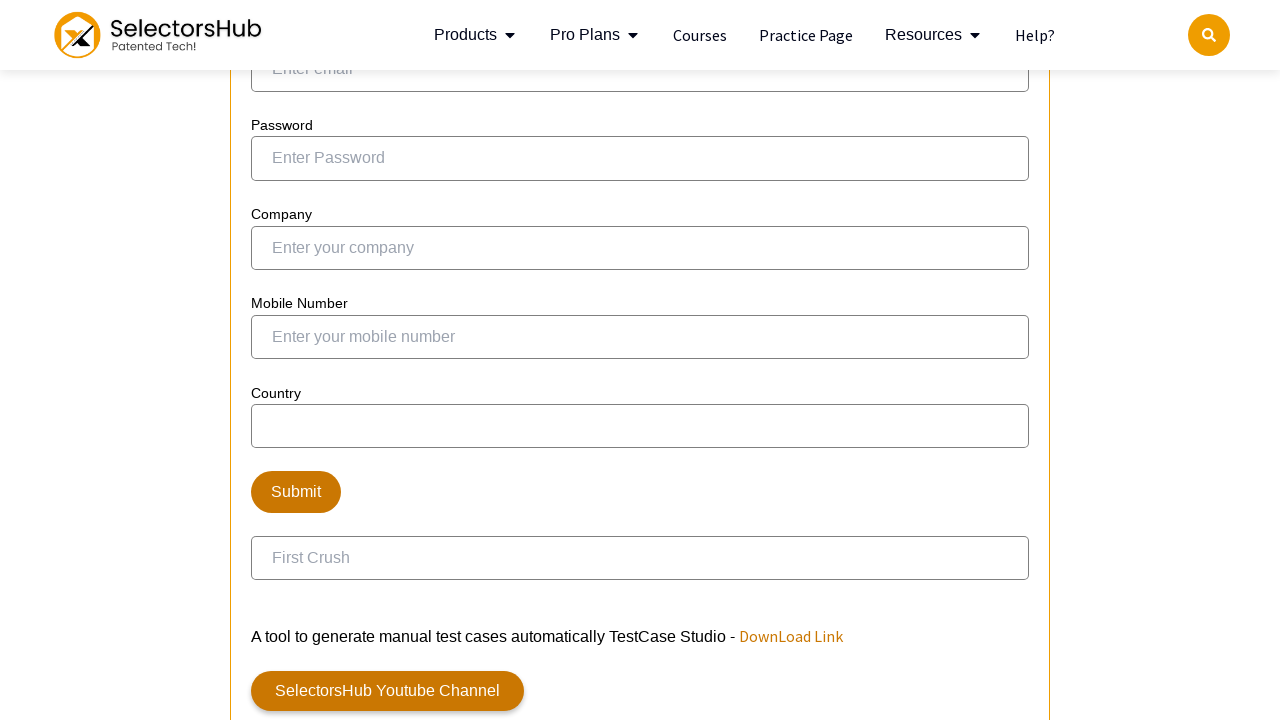

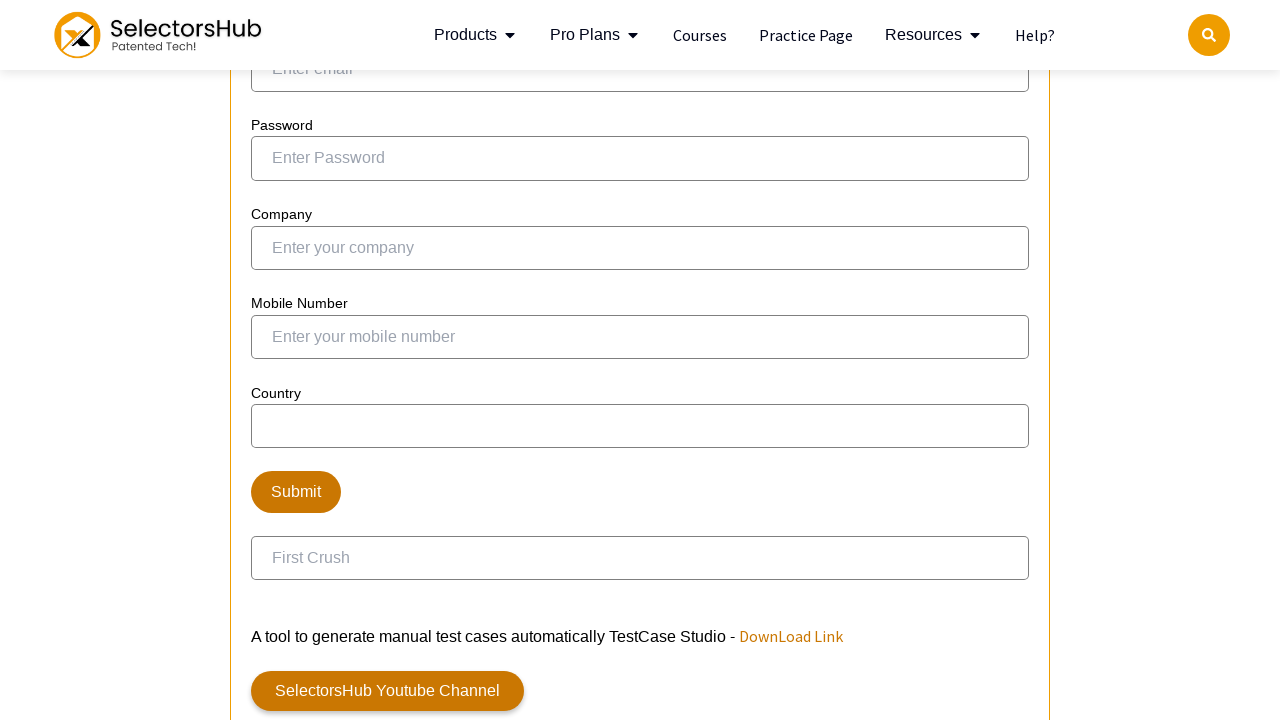